Navigates to a Tokopedia product page and verifies that the price element is displayed.

Starting URL: https://www.tokopedia.com/fumakillaindonesiastore/fumakilla-vape-plus-obat-nyamuk-orange-500ml-isi-3

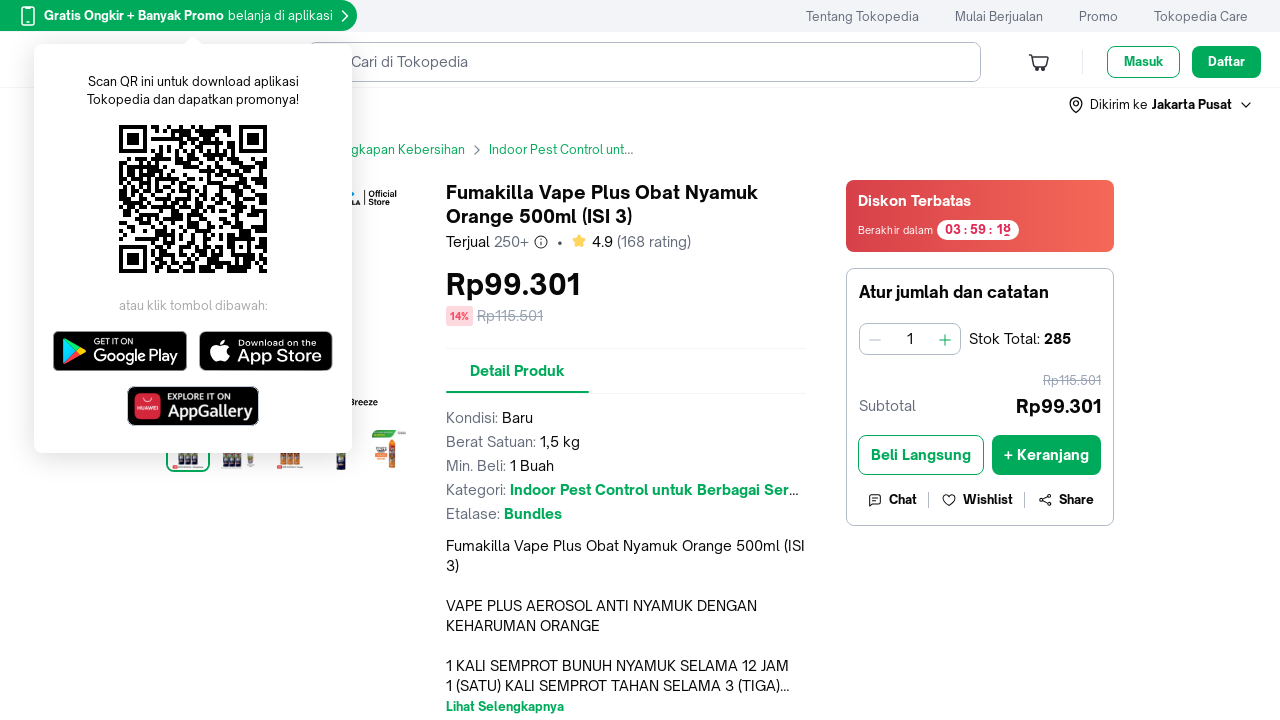

Navigated to Tokopedia product page and waited for DOM content to load
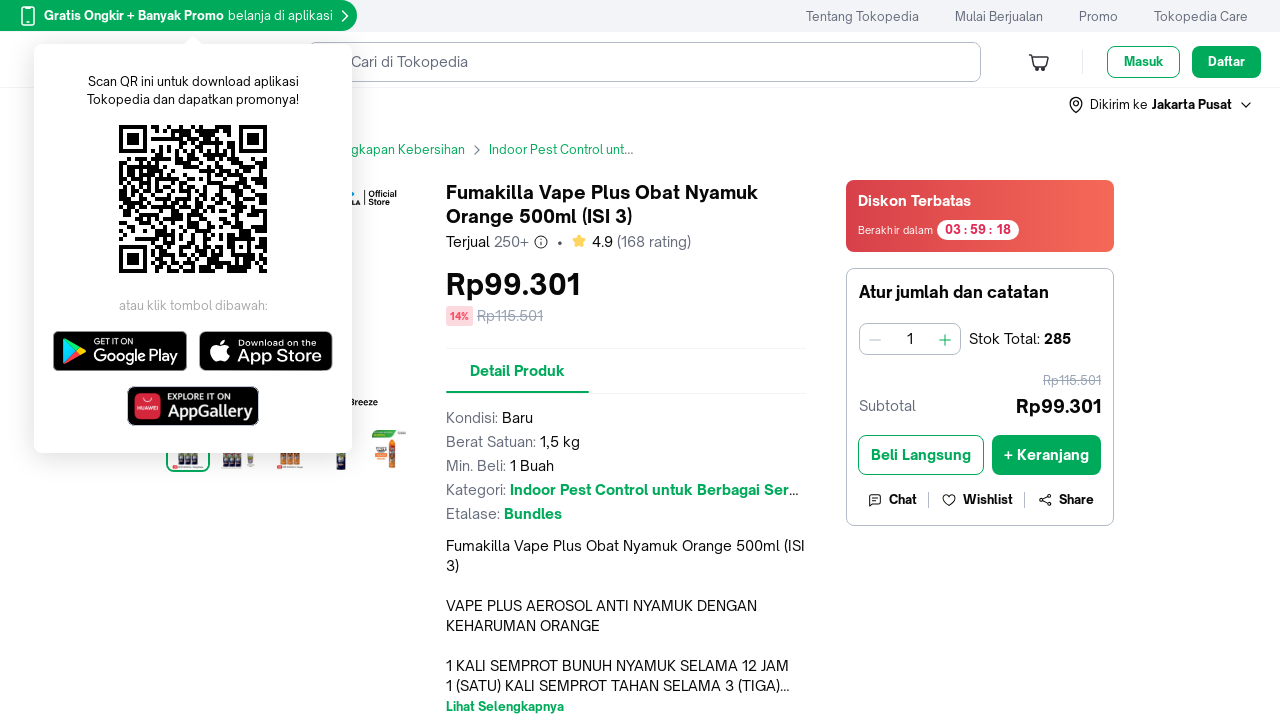

Price element is visible on the product page
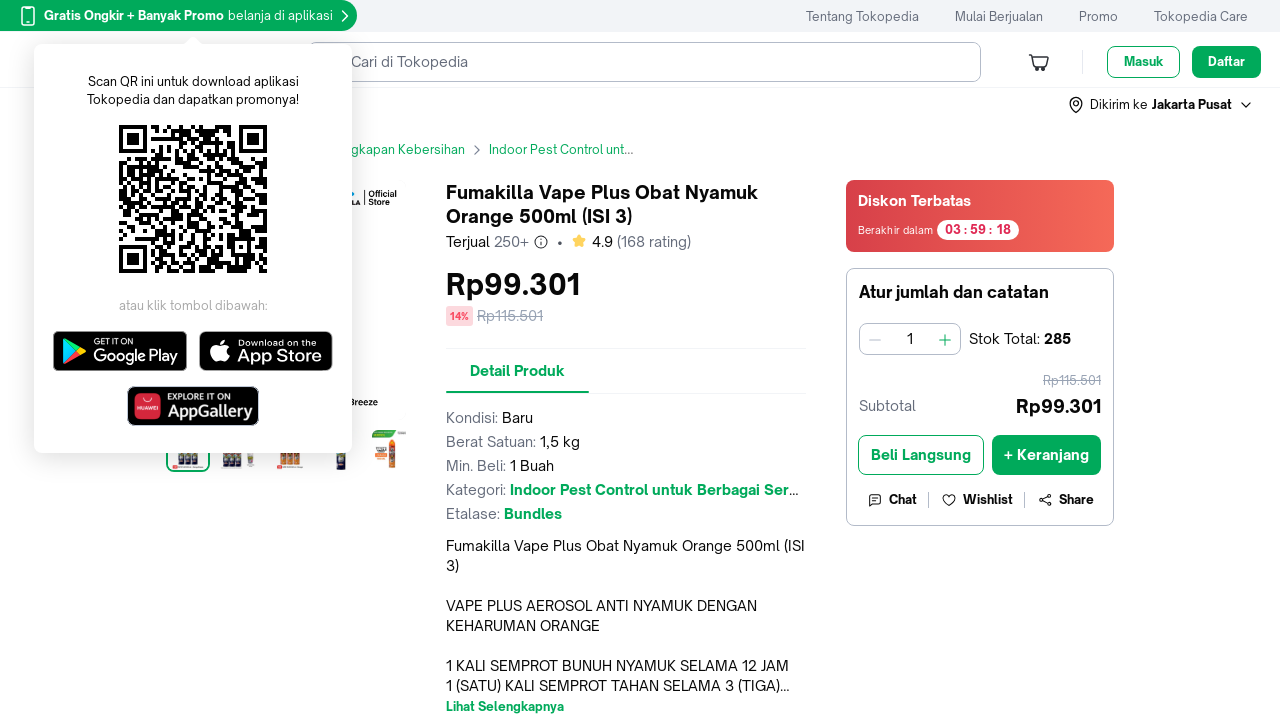

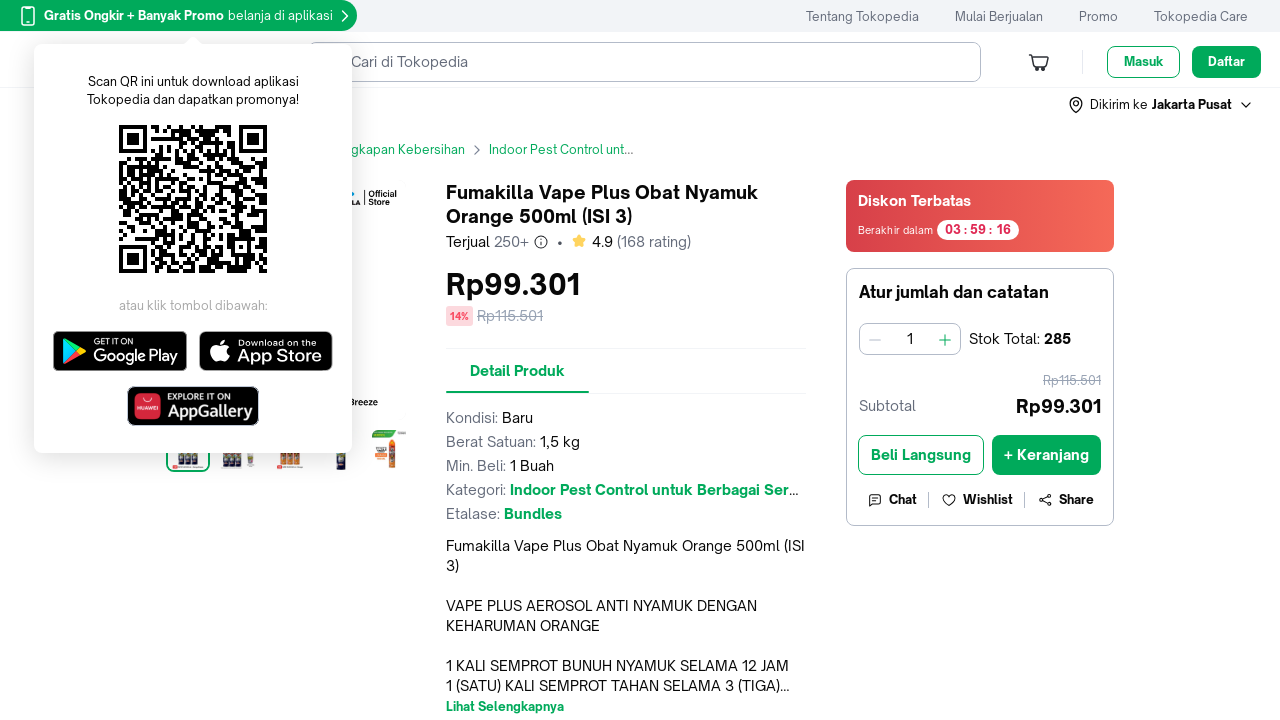